Finds a dynamically calculated link on the page, clicks it, then fills and submits a registration form with personal information

Starting URL: http://suninjuly.github.io/find_link_text

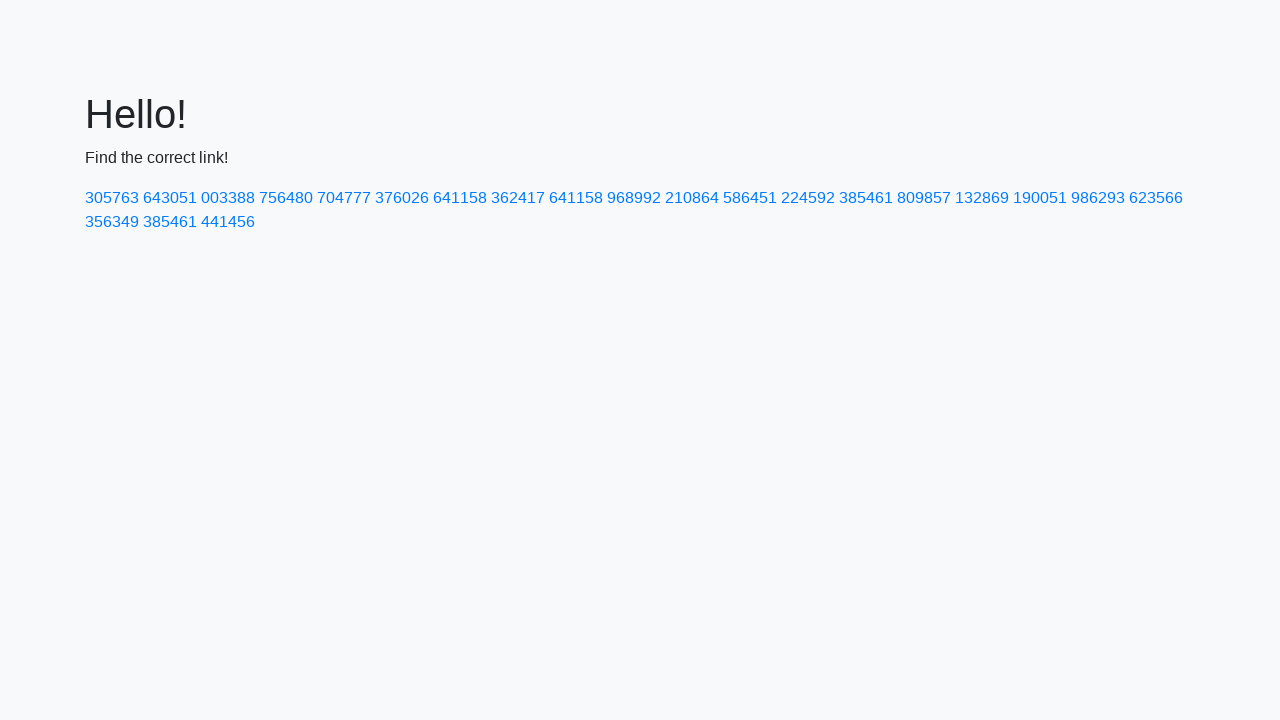

Calculated dynamically generated link text
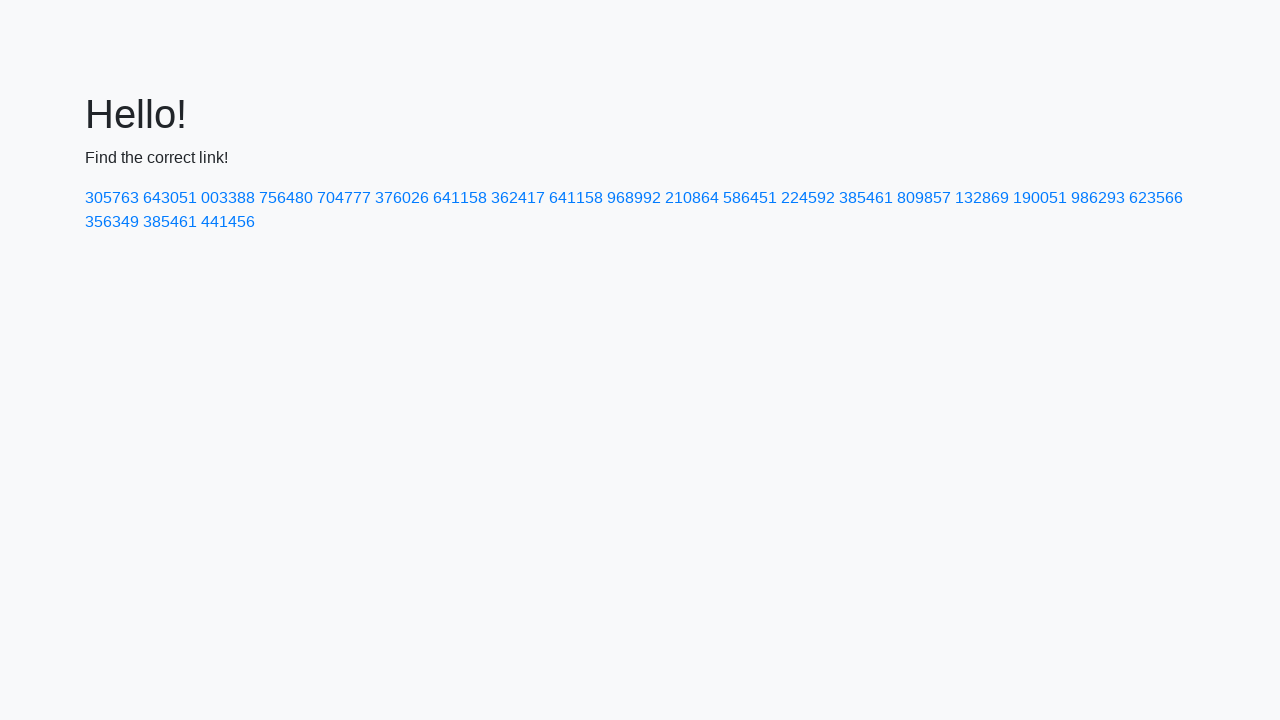

Clicked on dynamically calculated link with text '224592' at (808, 198) on text=224592
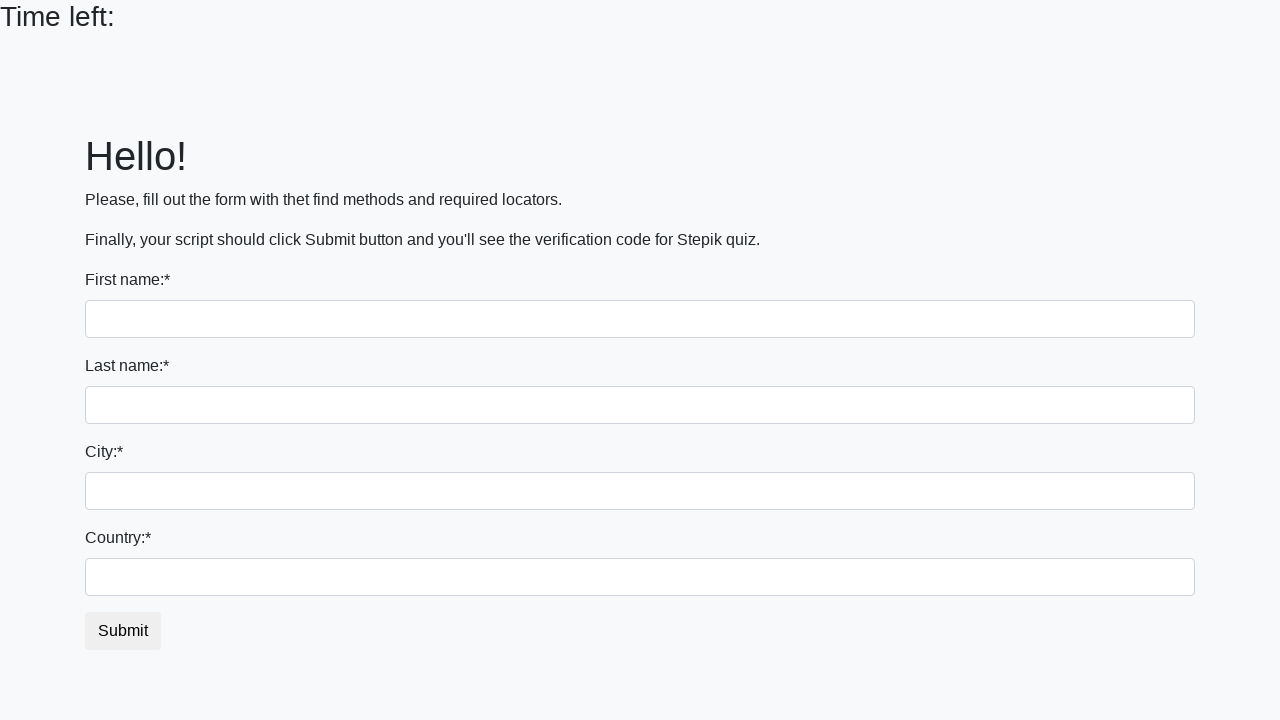

Filled first name field with 'Ivan' on input[name='first_name']
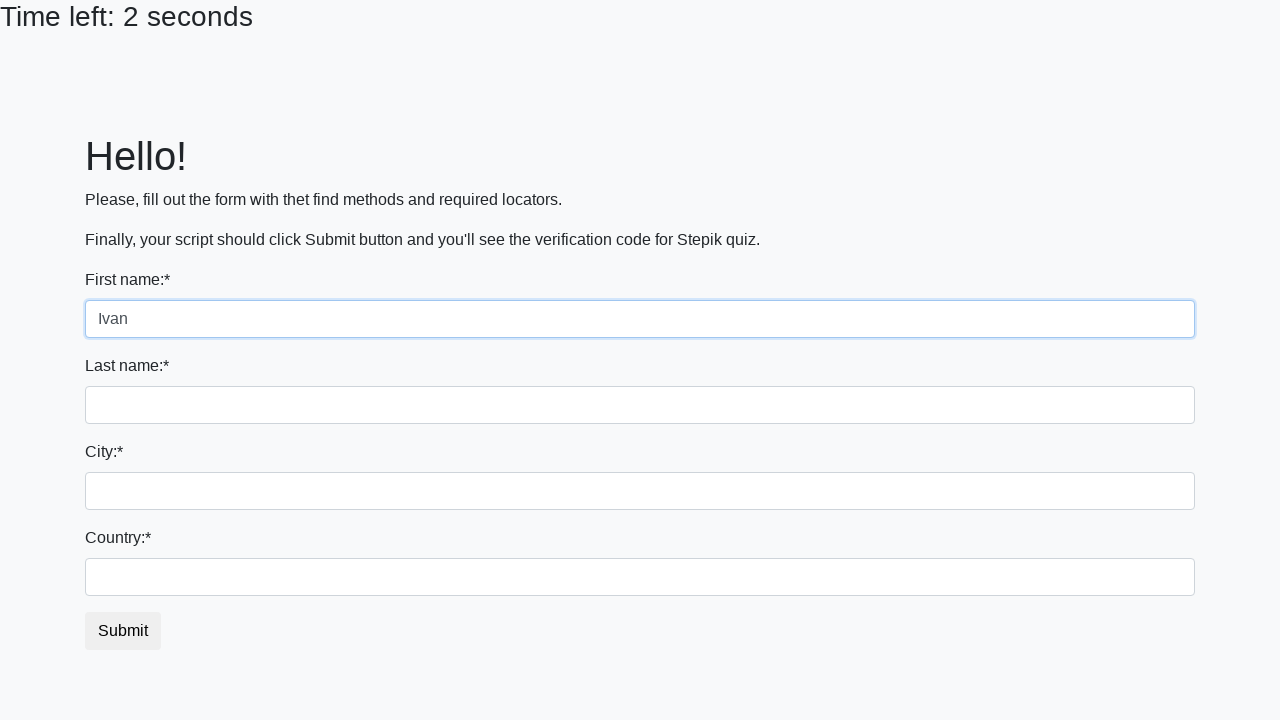

Filled last name field with 'Petrov' on input[name='last_name']
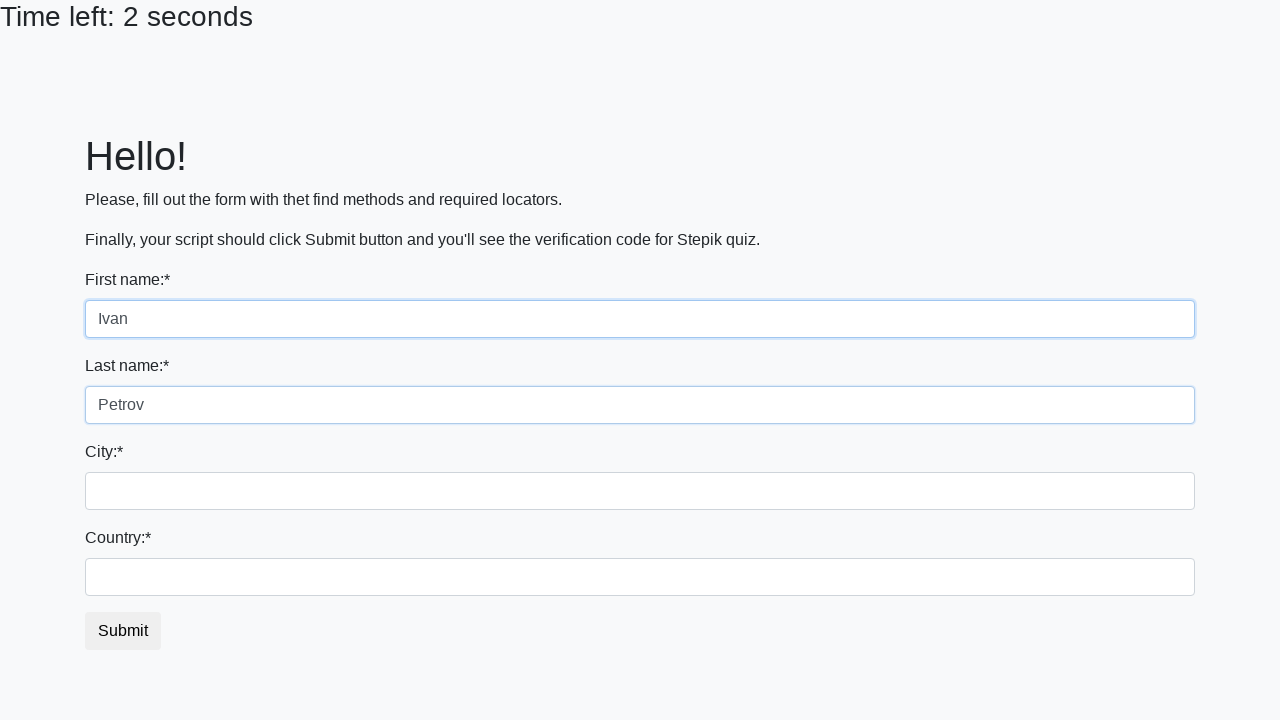

Filled city field with 'Smolensk' on .city
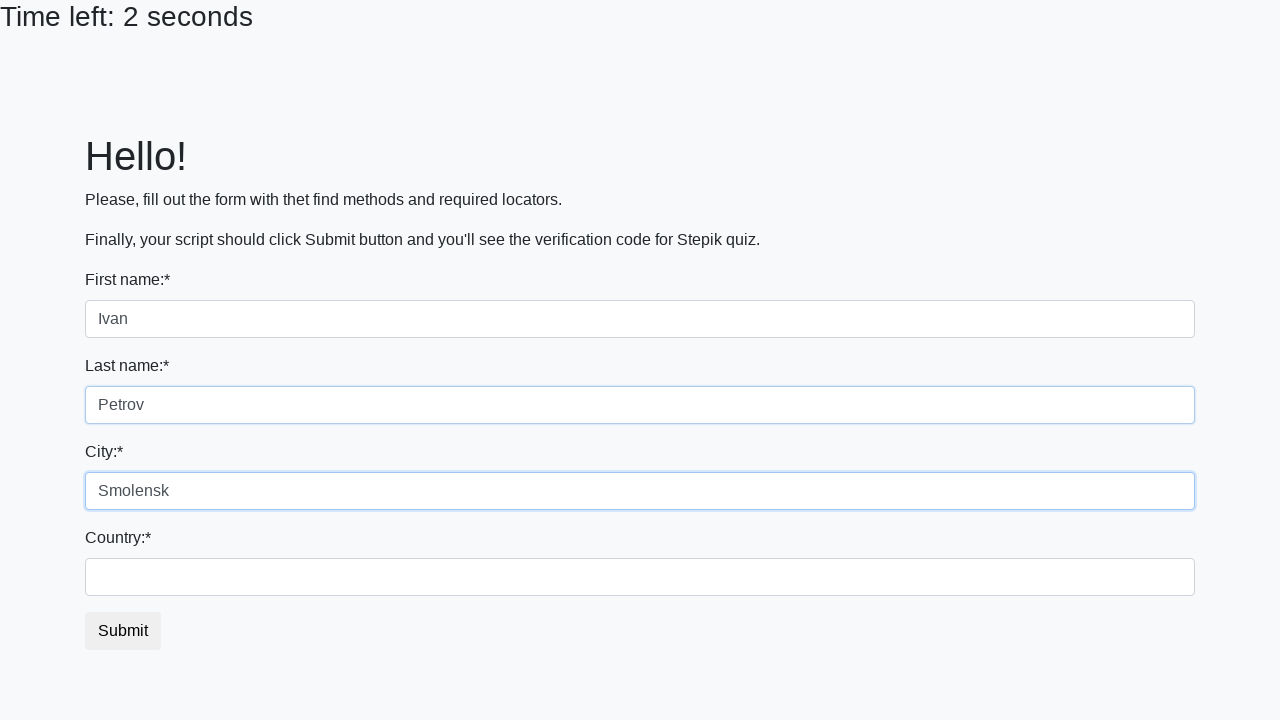

Filled country field with 'Russia' on #country
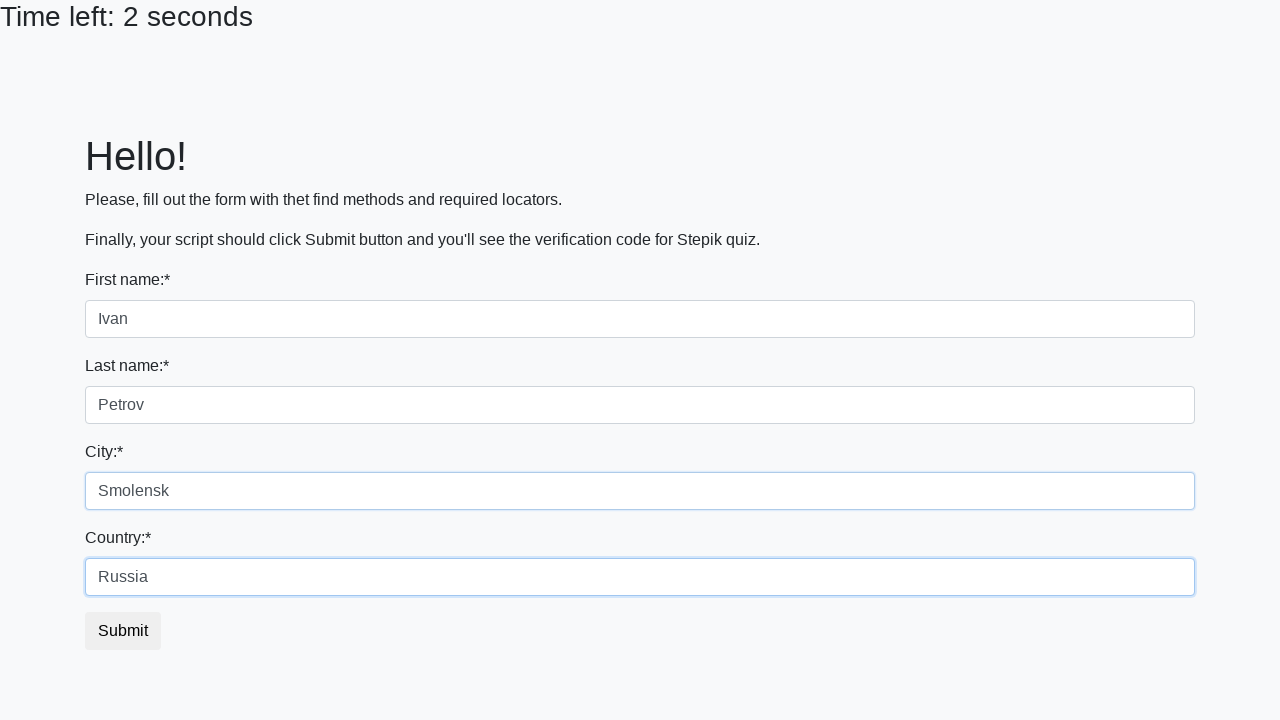

Clicked submit button to complete registration form at (123, 631) on button.btn
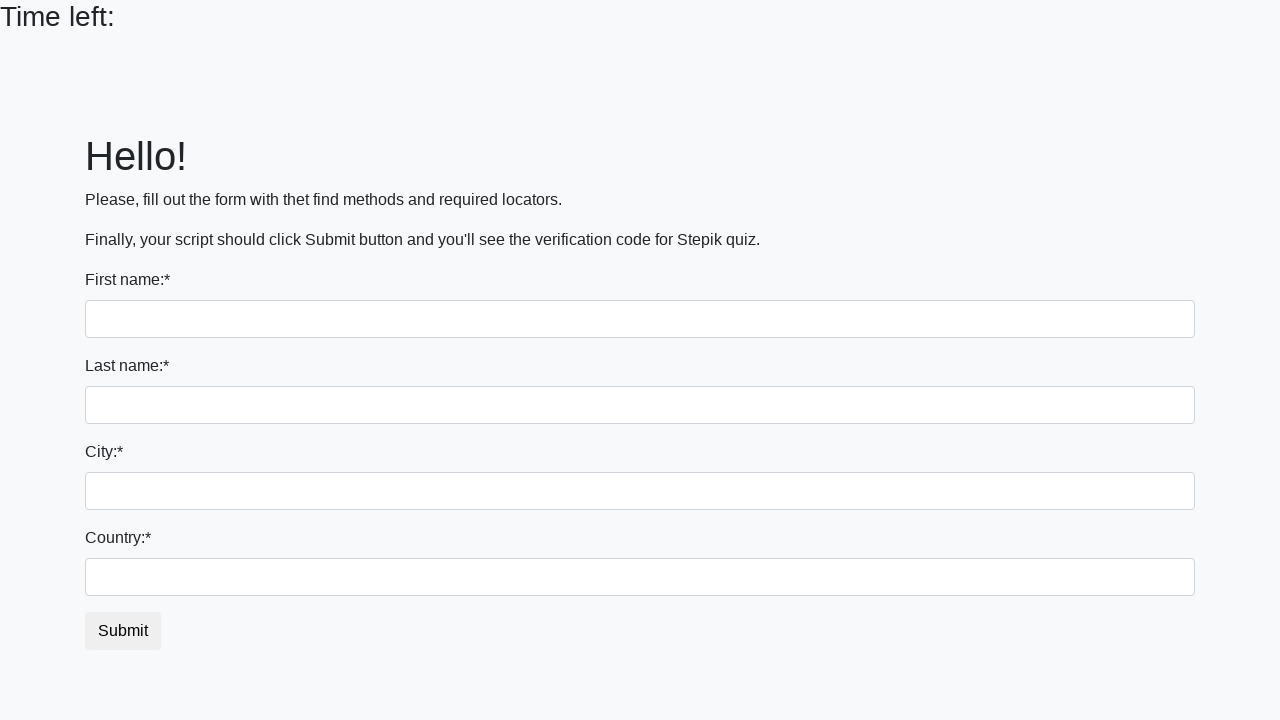

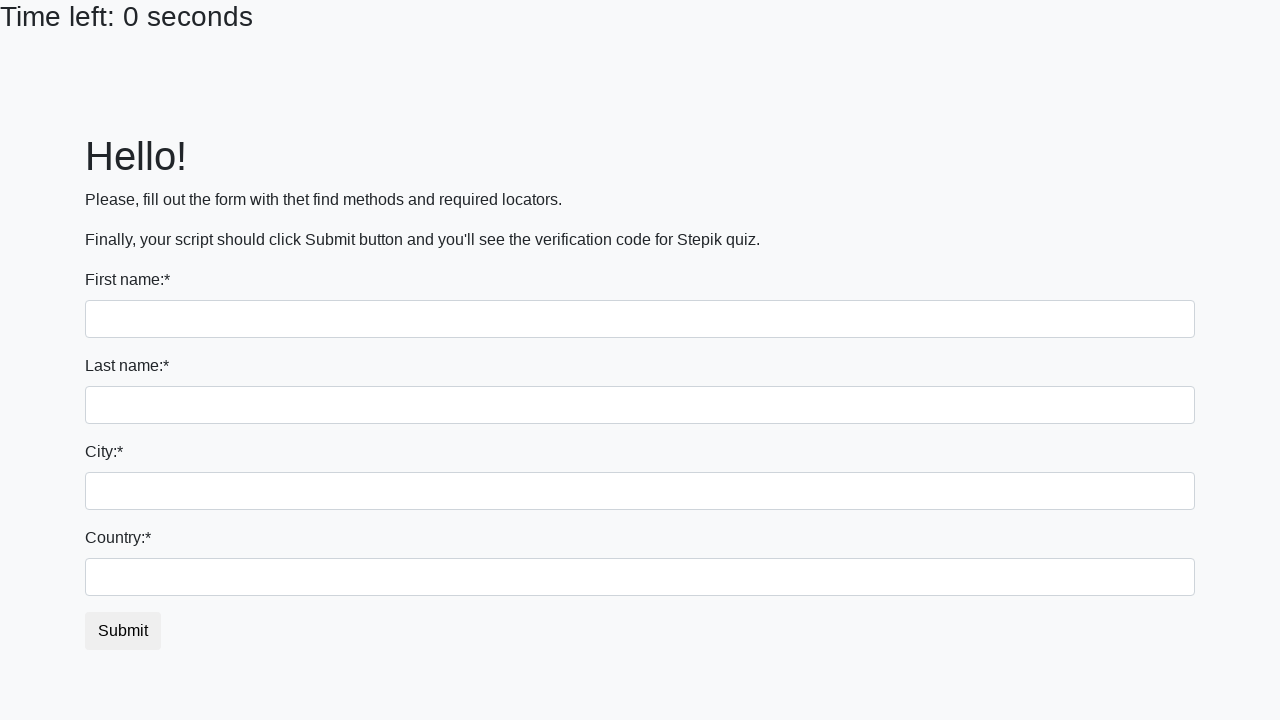